Navigates to the Netology website and clicks on the course catalog link

Starting URL: https://netology.ru

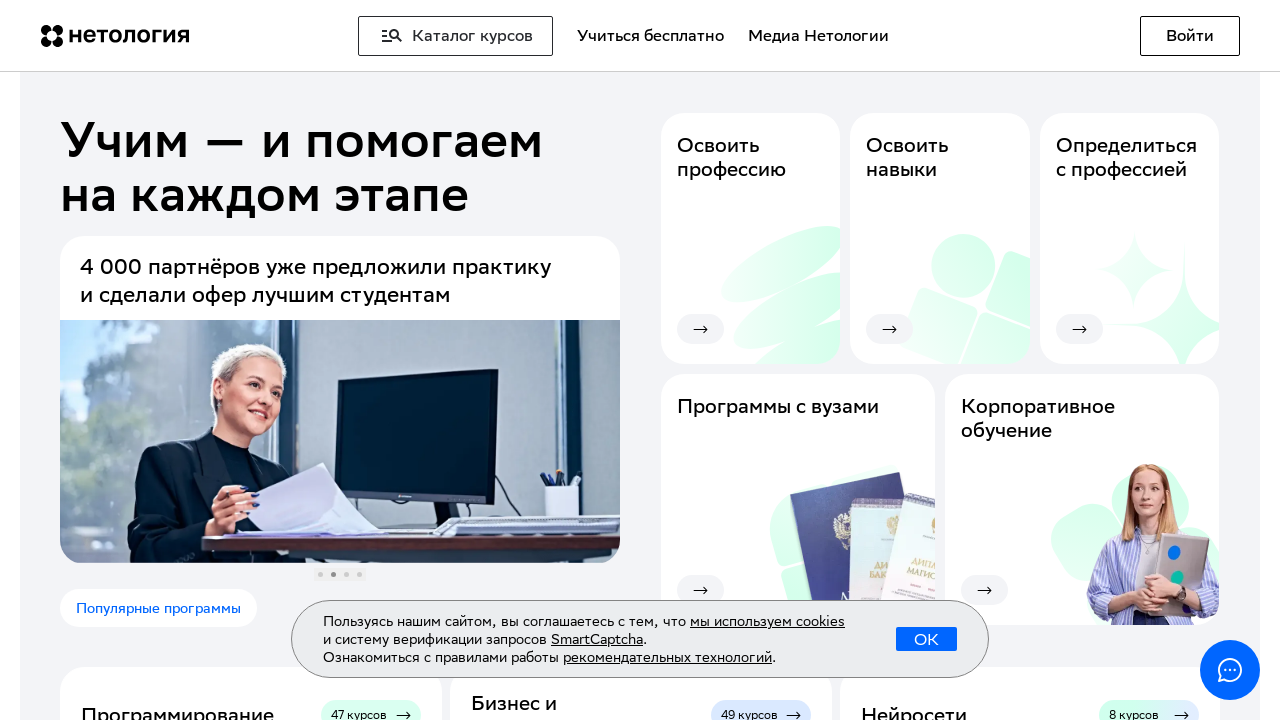

Clicked on the course catalog link at (456, 36) on text=Каталог курсов
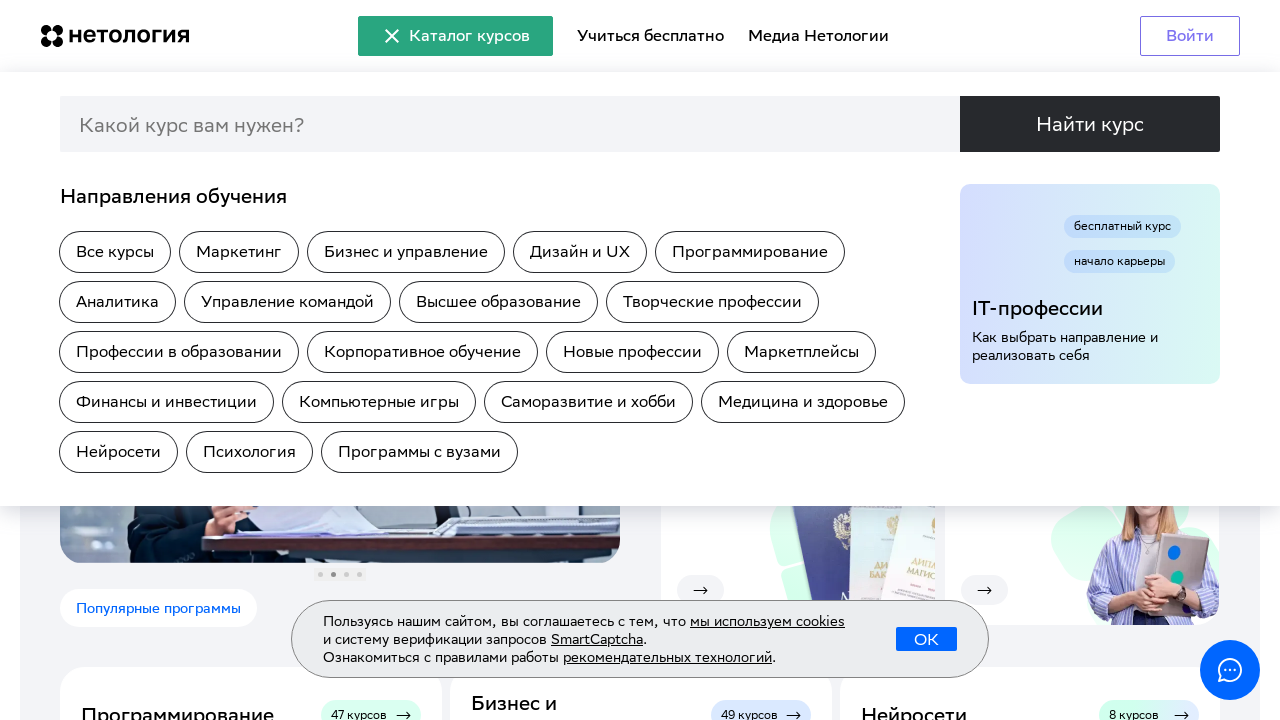

Course catalog page loaded and network became idle
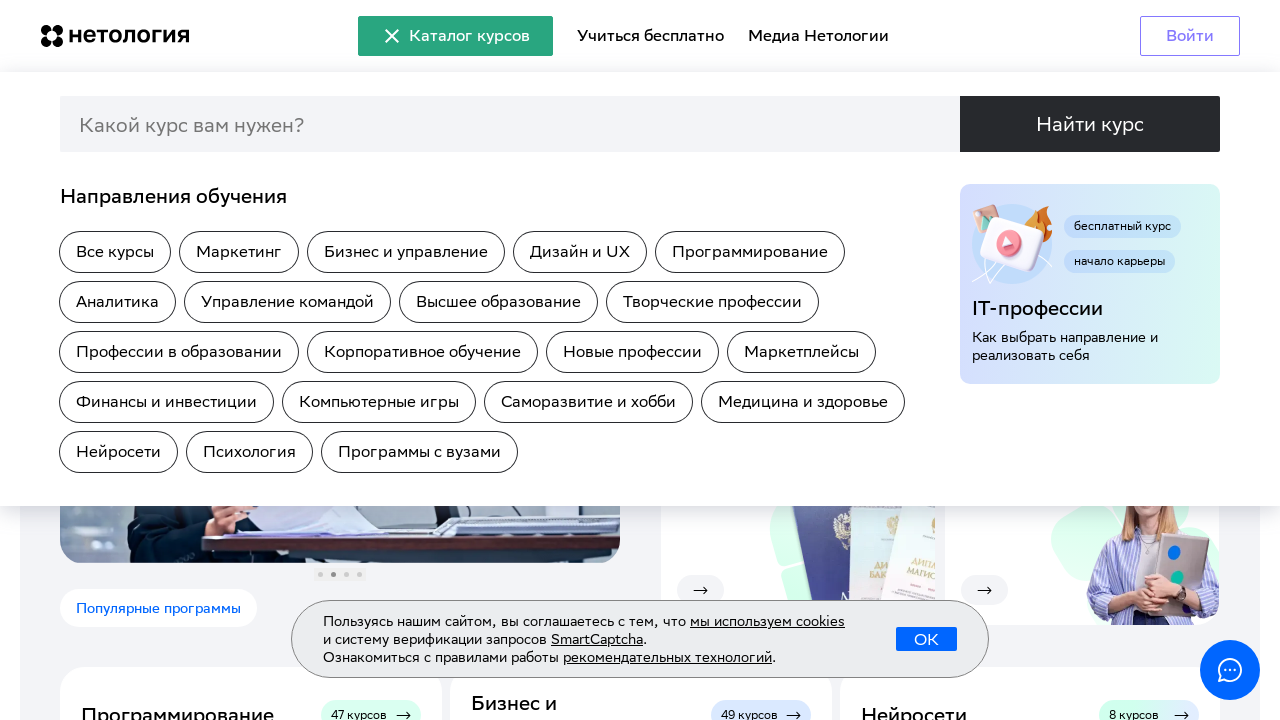

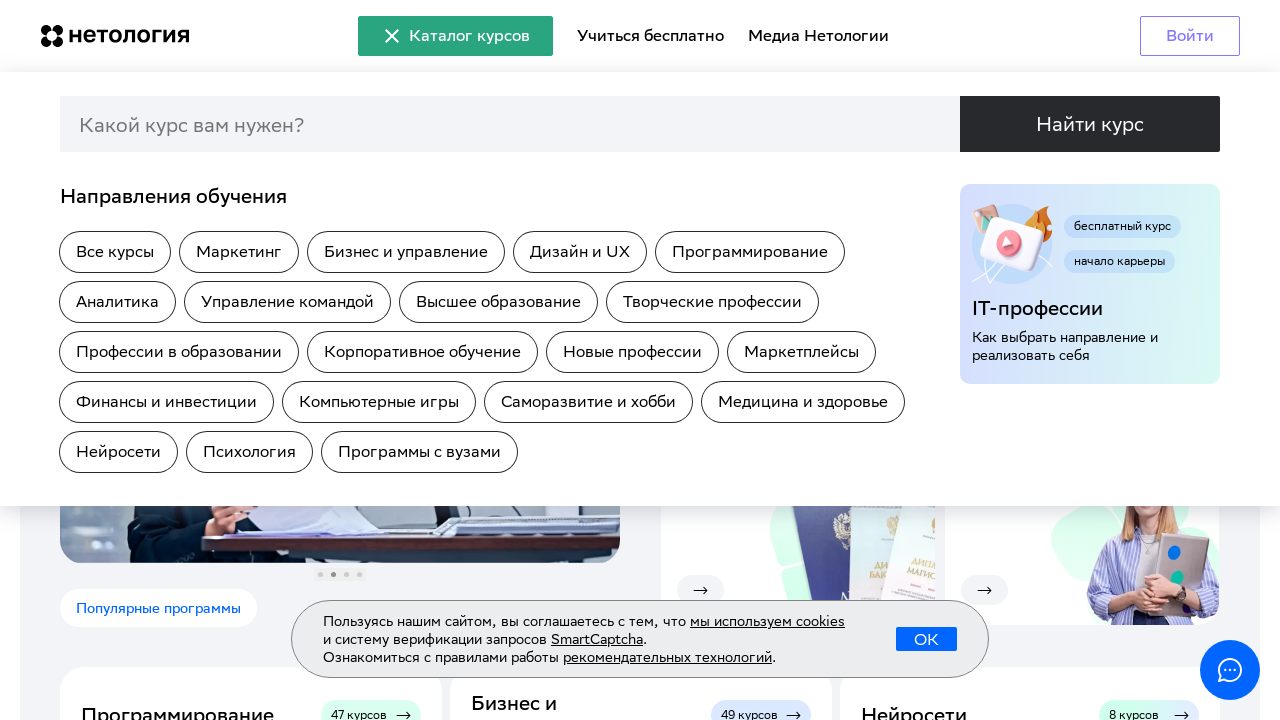